Verifies that the demo element displays the correct instructional text

Starting URL: https://the-internet.herokuapp.com/

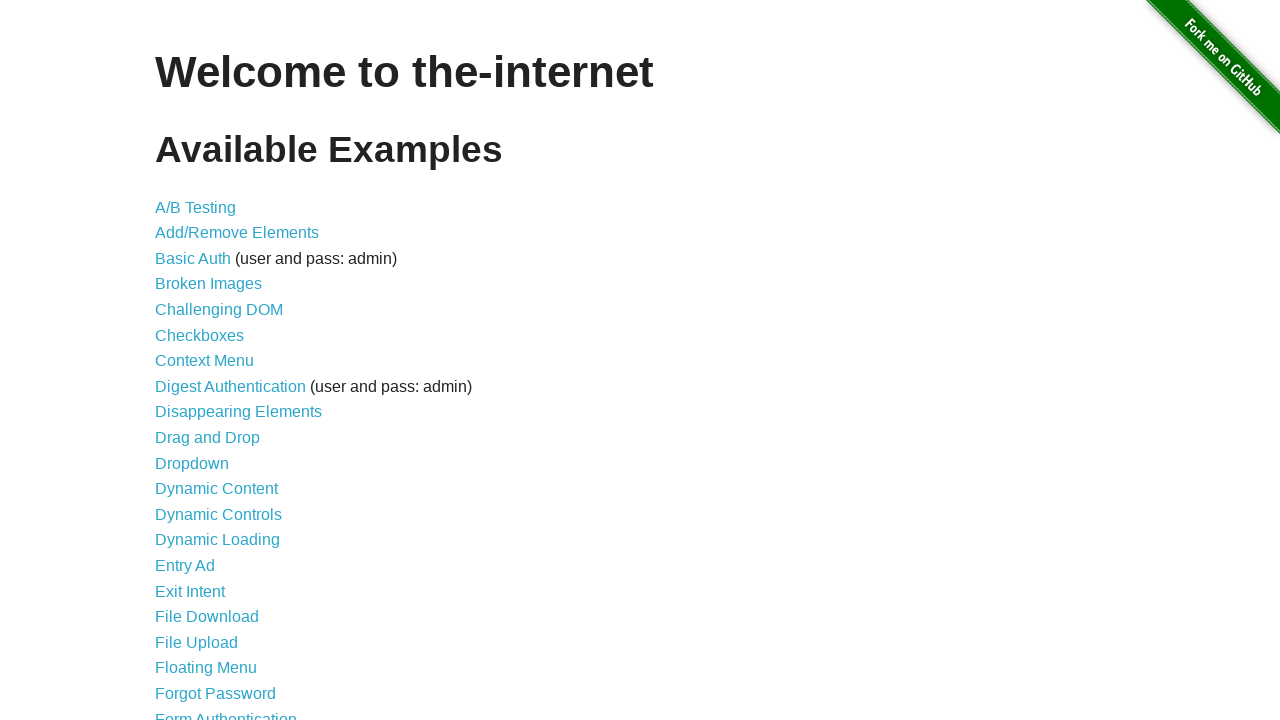

Clicked on Geolocation link at (198, 360) on text=Geolocation
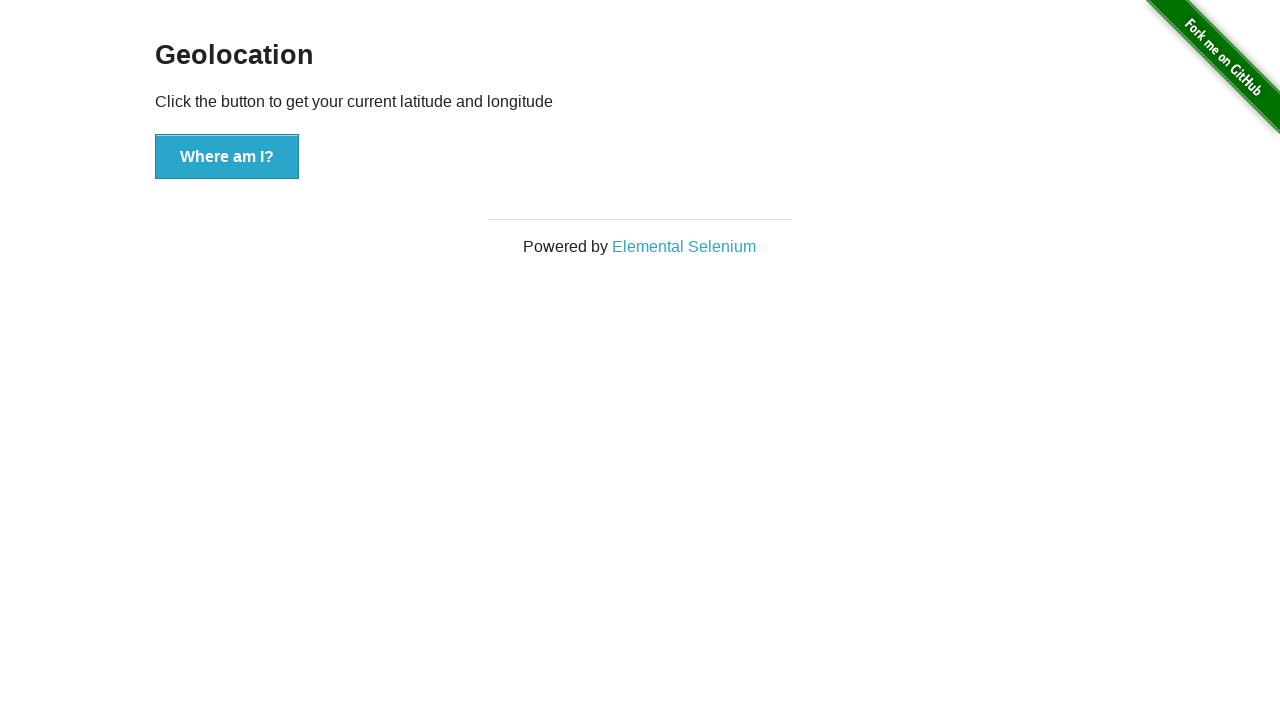

Located demo element with id 'demo'
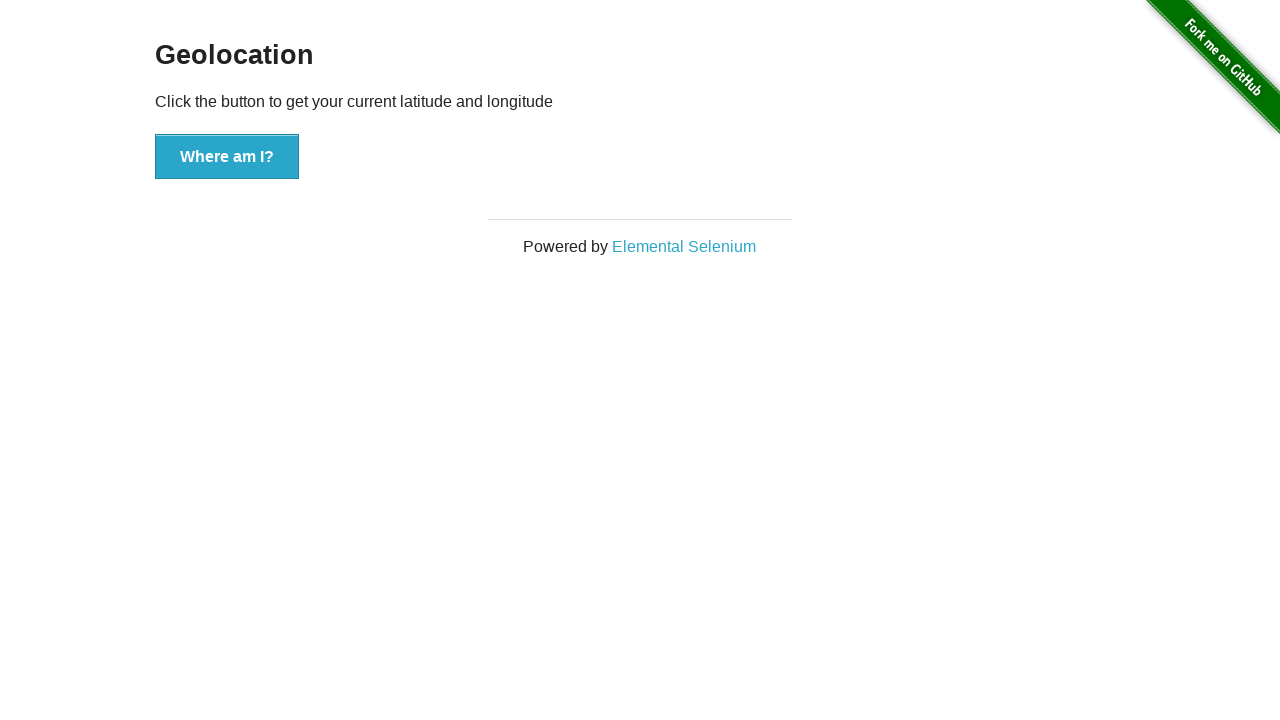

Verified demo element displays correct instructional text: 'Click the button to get your current latitude and longitude'
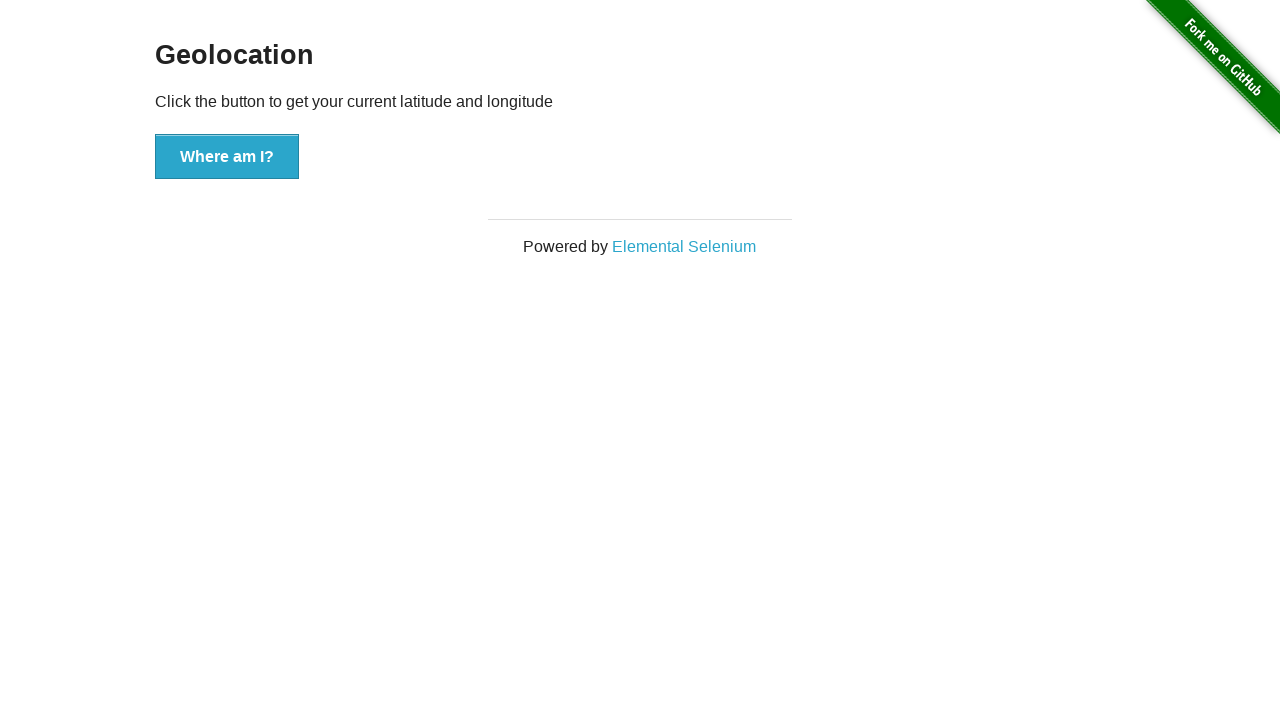

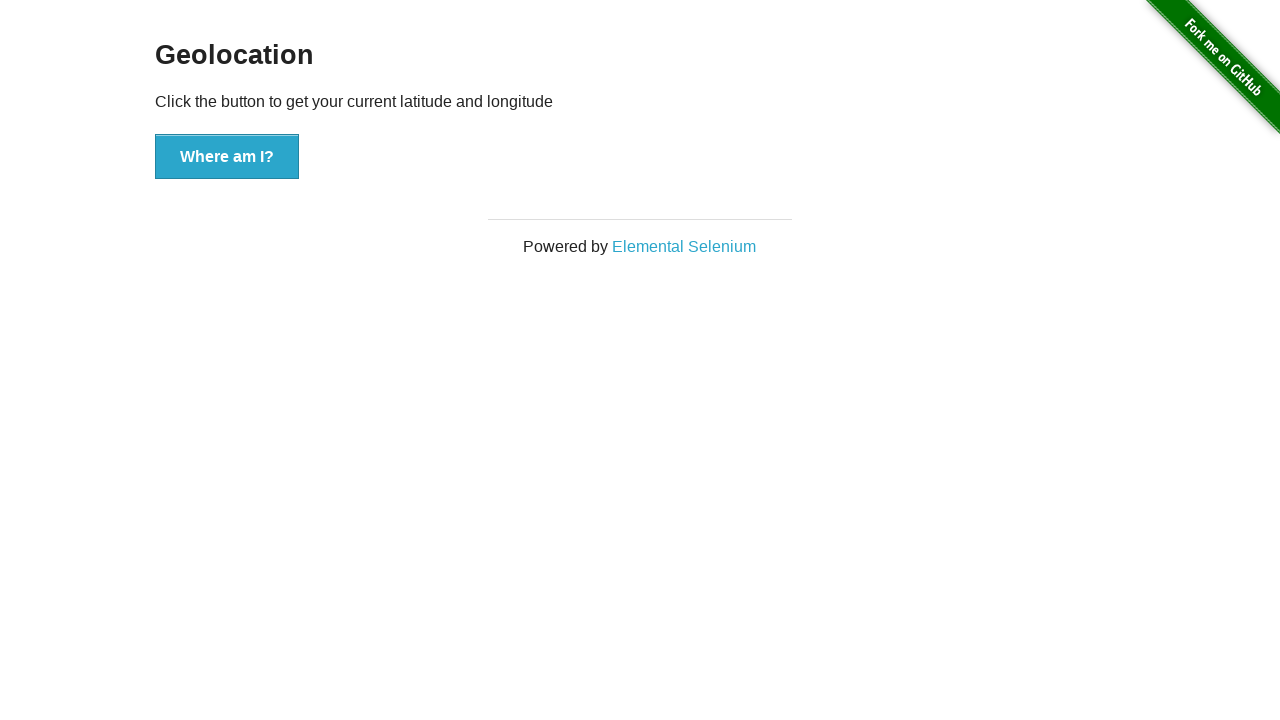